Creates a regular expression with an empty pattern but with an alphabet "dfg", verifies creation, then deletes it

Starting URL: https://v1470335.hosted-by-vdsina.ru/regex/

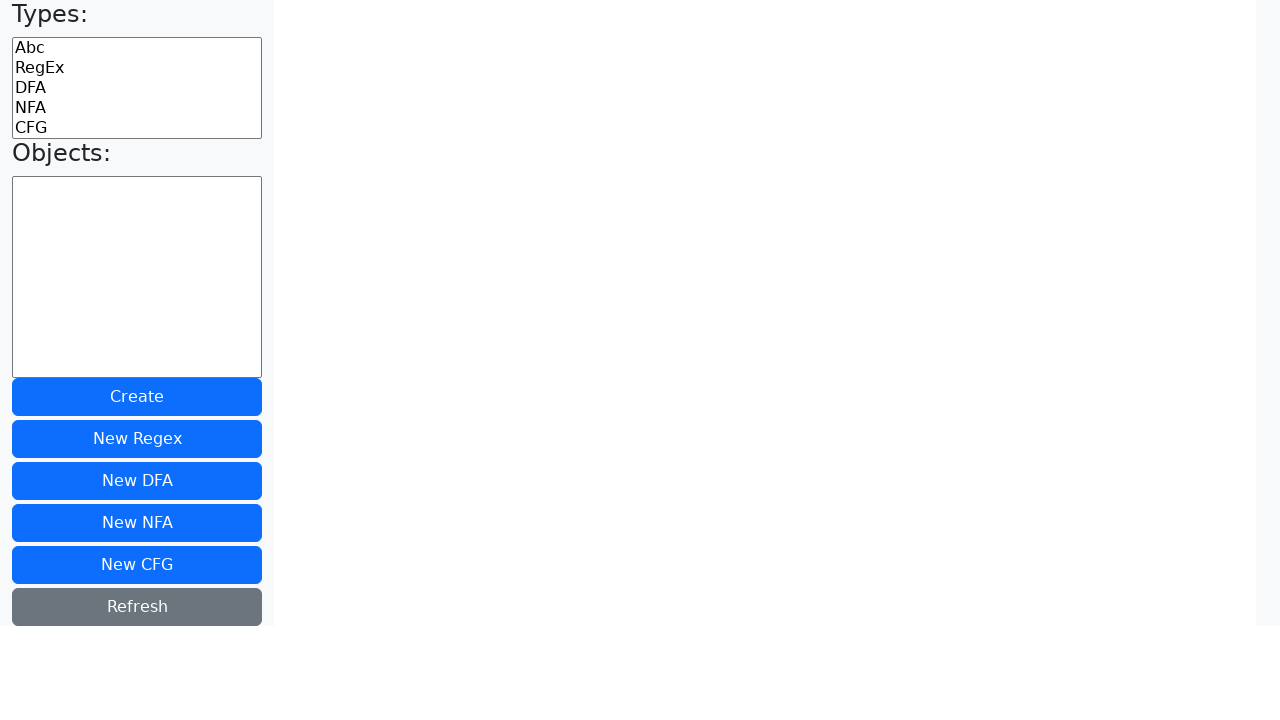

Selected regex type from dropdown at (137, 68) on #sidebar-types option[value='regex']
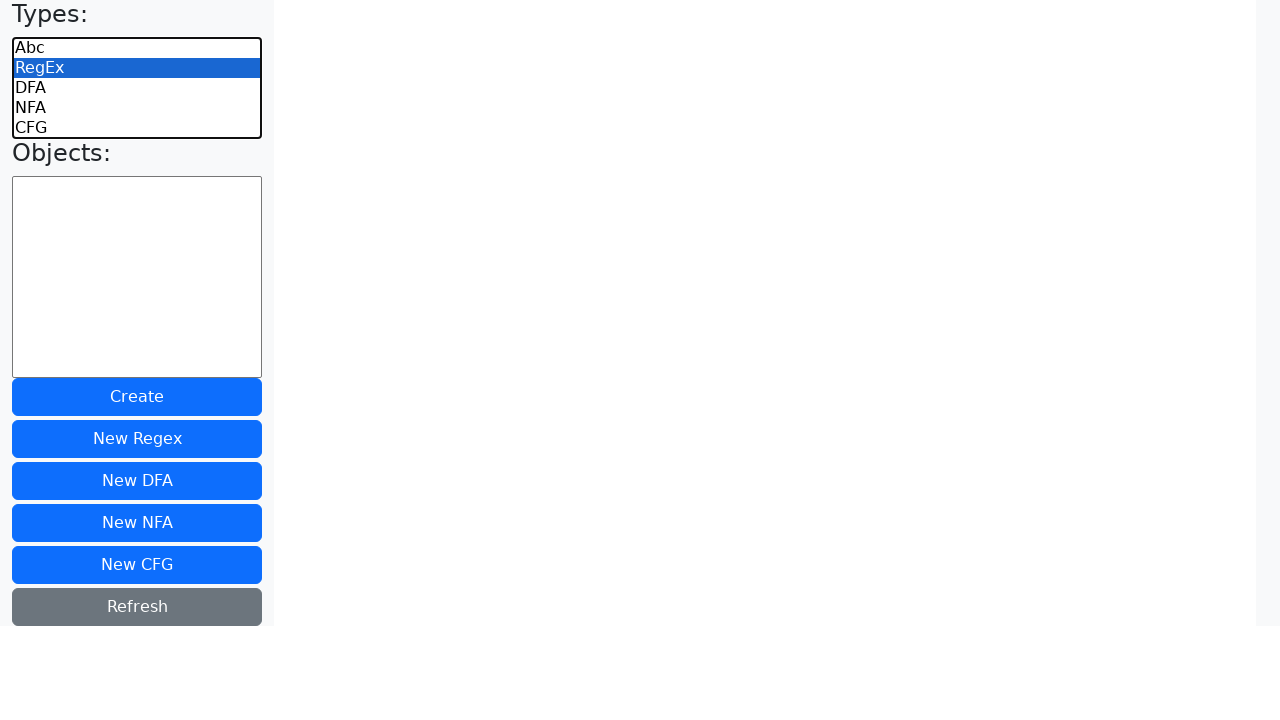

Clicked create button at (137, 397) on #sidebar-create-btn
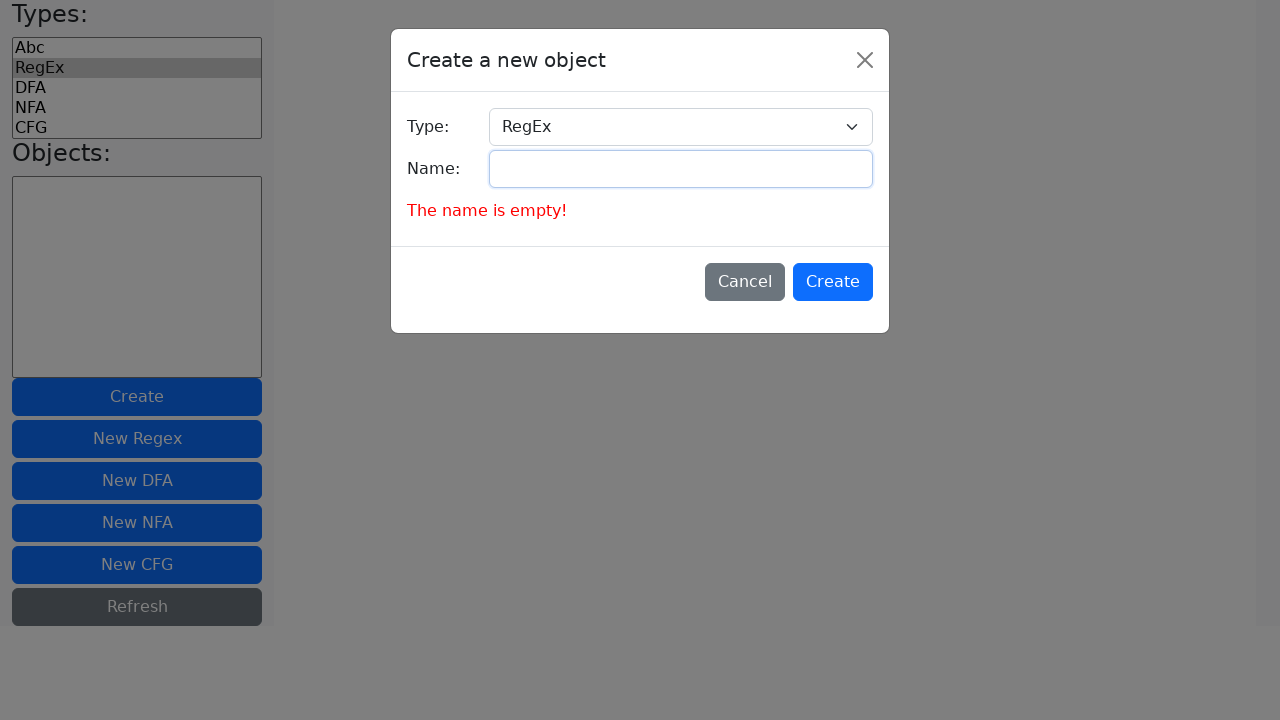

Entered regex name 'My Alphabet' on #dialog-create-name
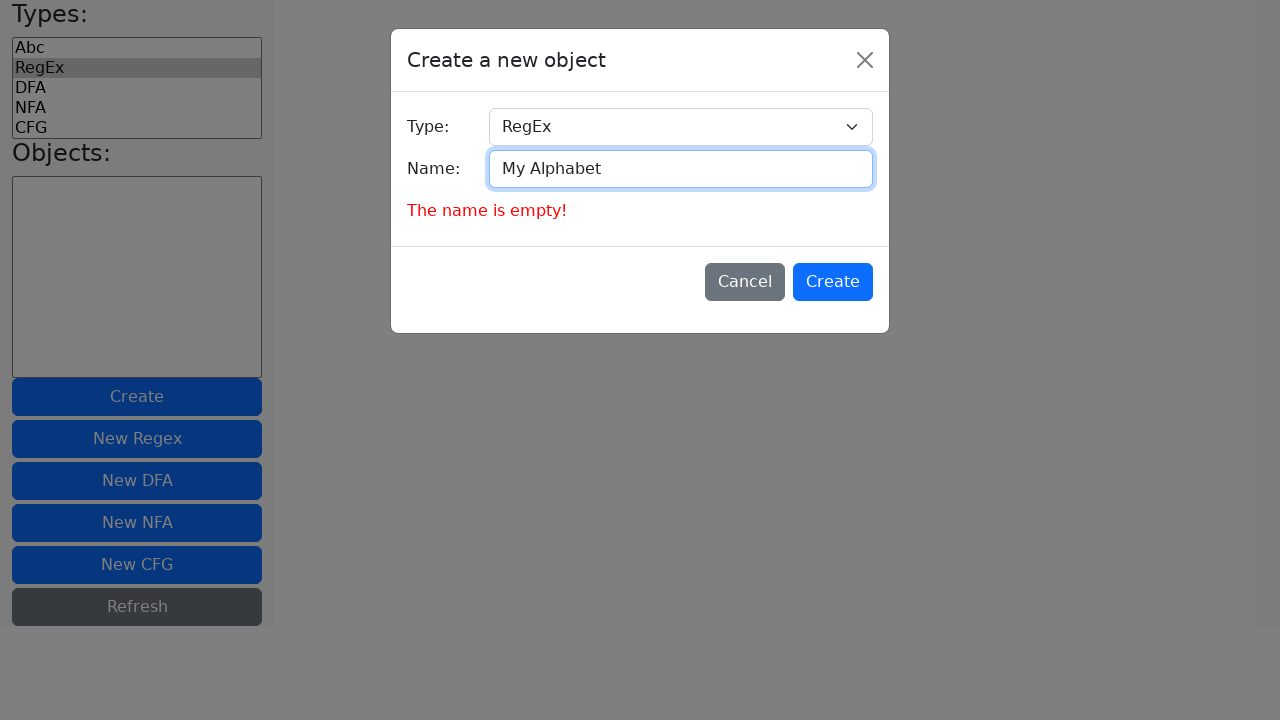

Confirmed name dialog at (833, 282) on #dialog-create-confirm-btn
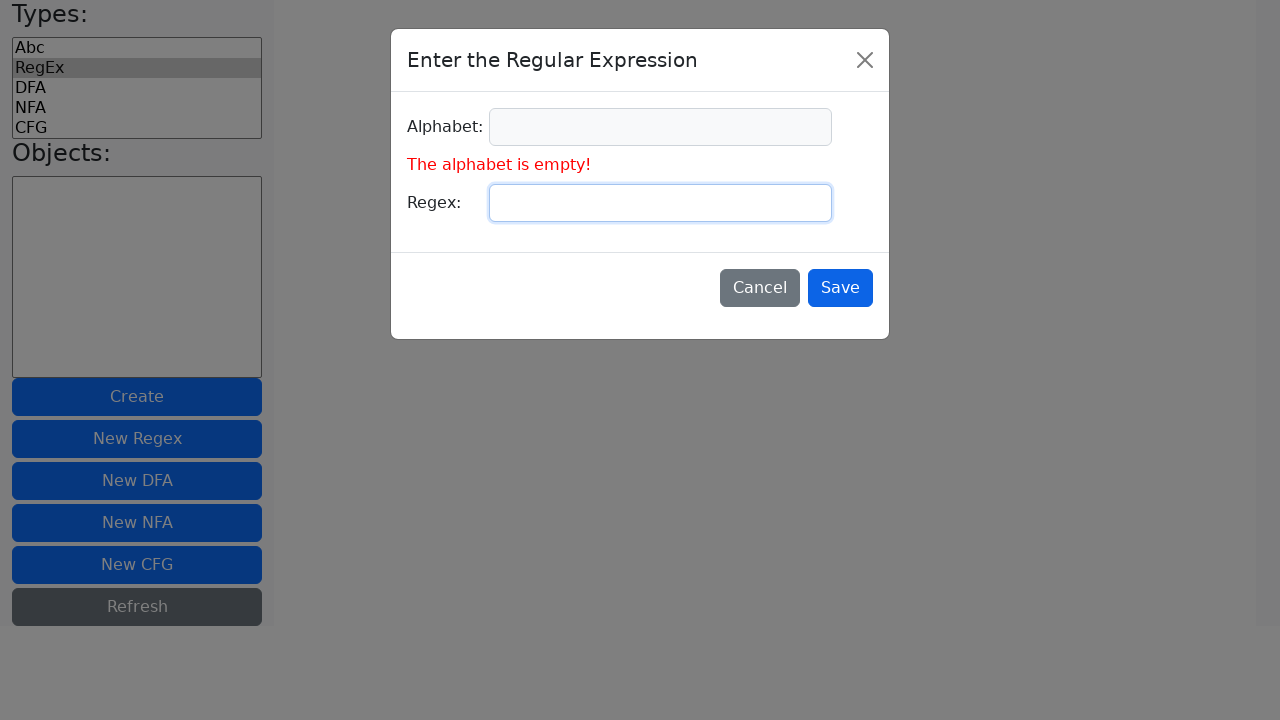

Left regex input empty on #create-regex-input
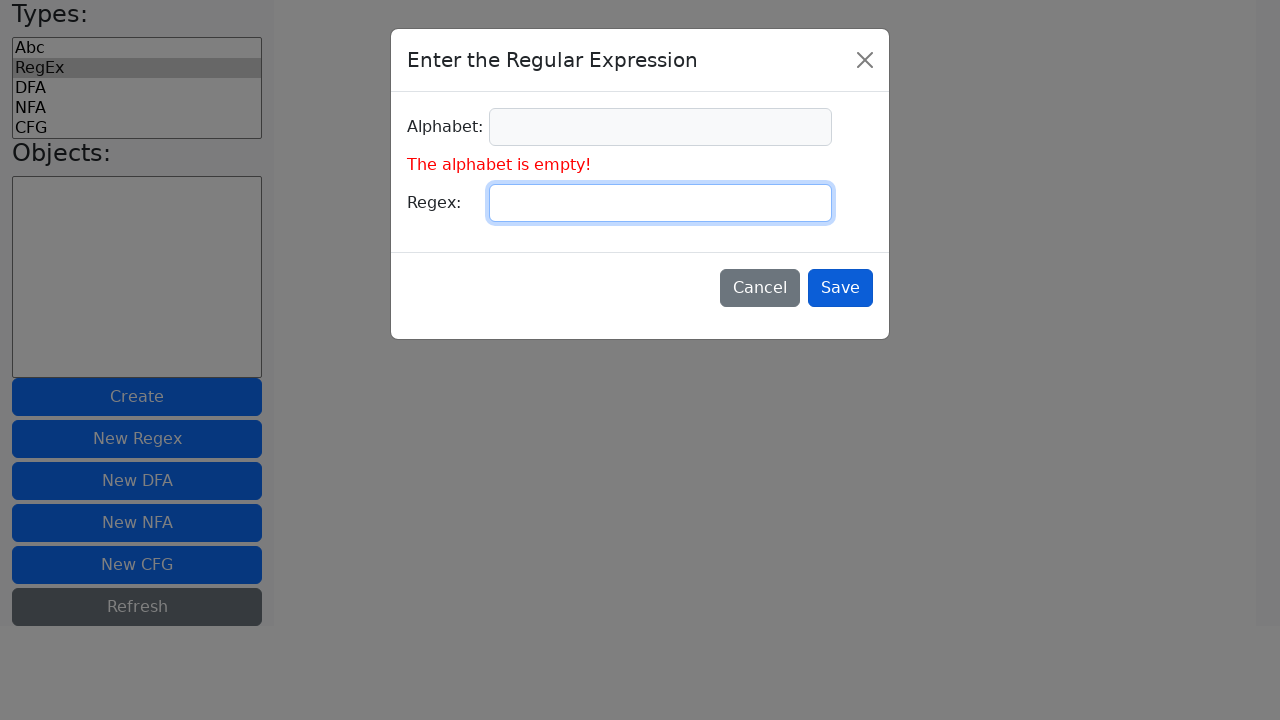

Entered alphabet 'dfg' into alphabet input on #create-regex-abc-input
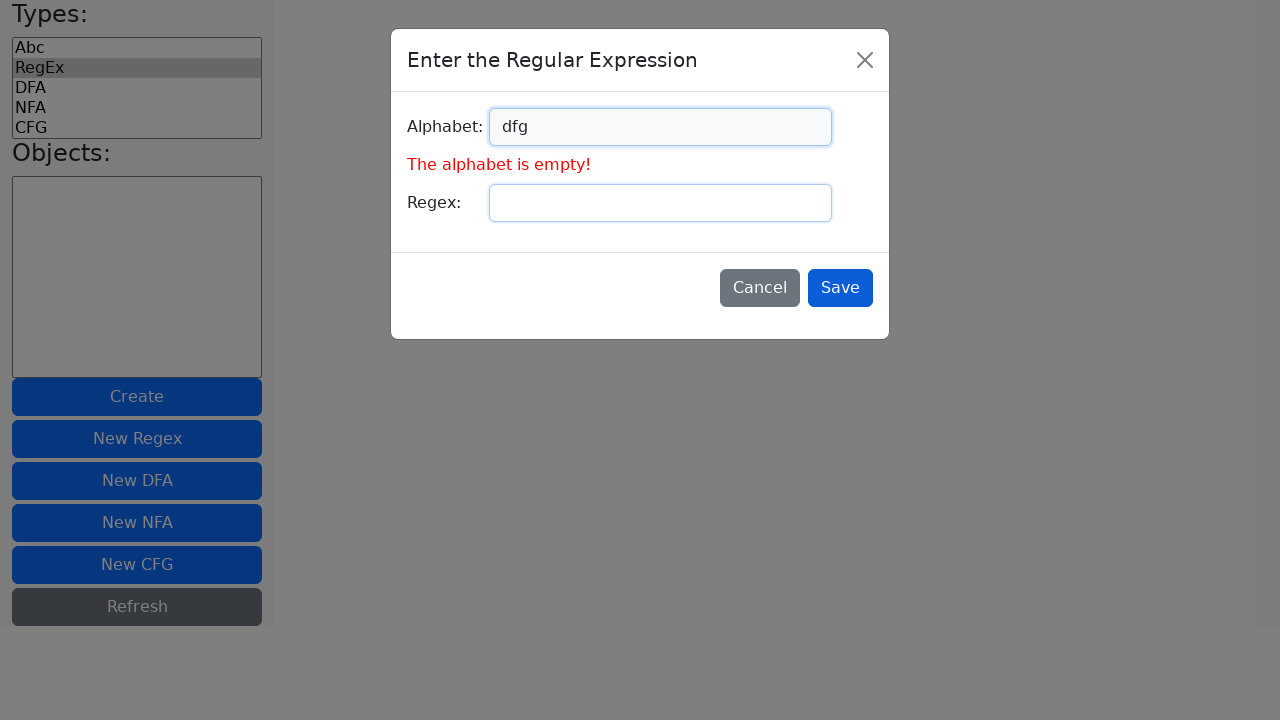

Confirmed regex creation at (840, 288) on #dialog-create-regex-confirm-btn
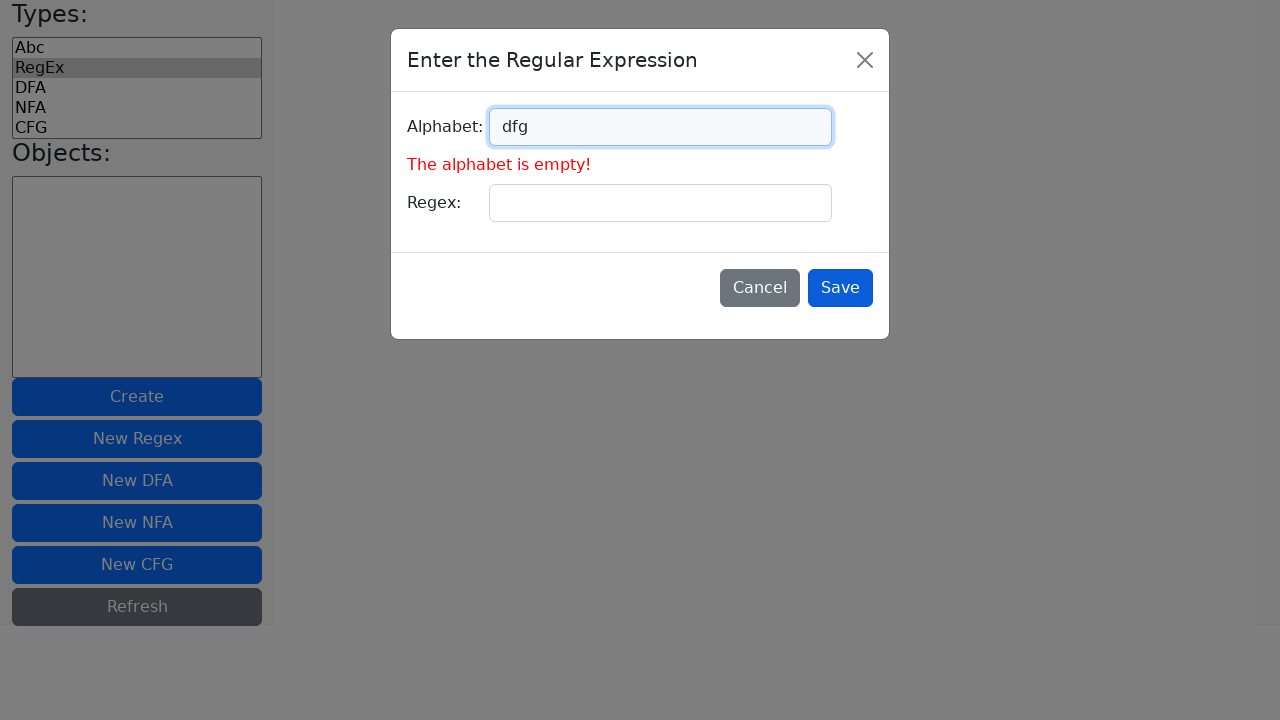

Regex object name appeared, confirming creation was successful
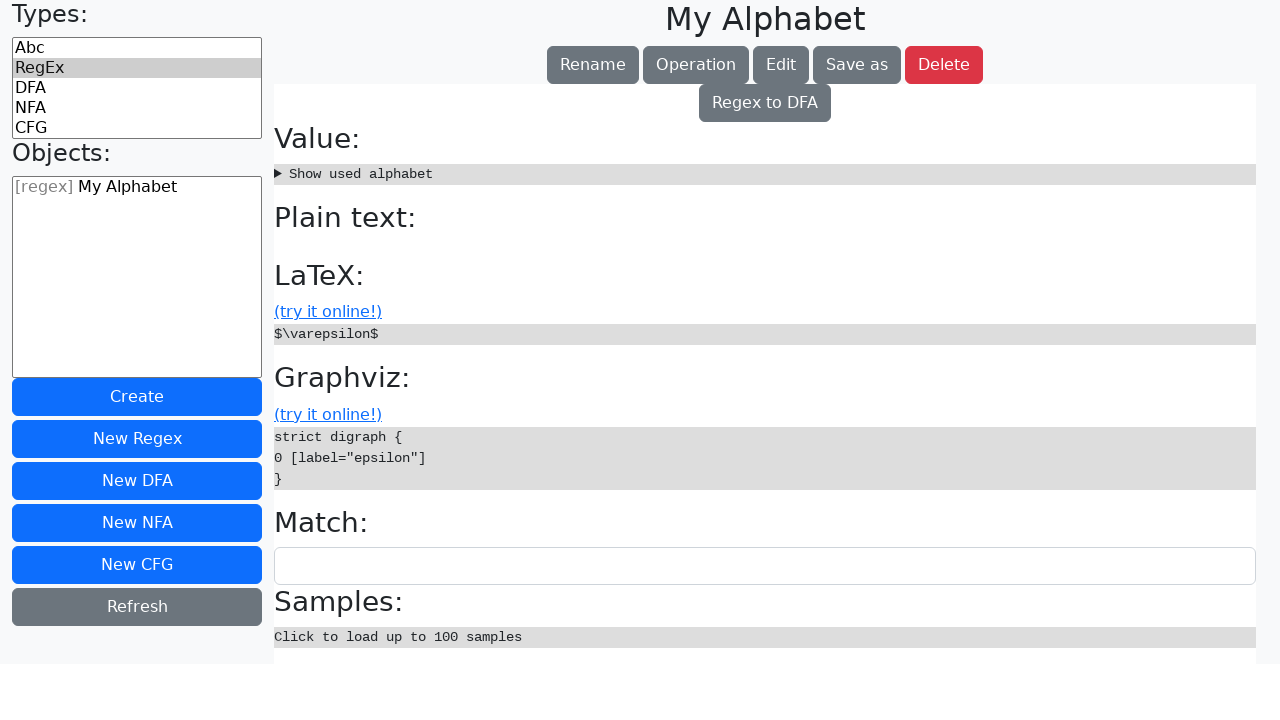

Clicked delete button at (944, 65) on #delete-button
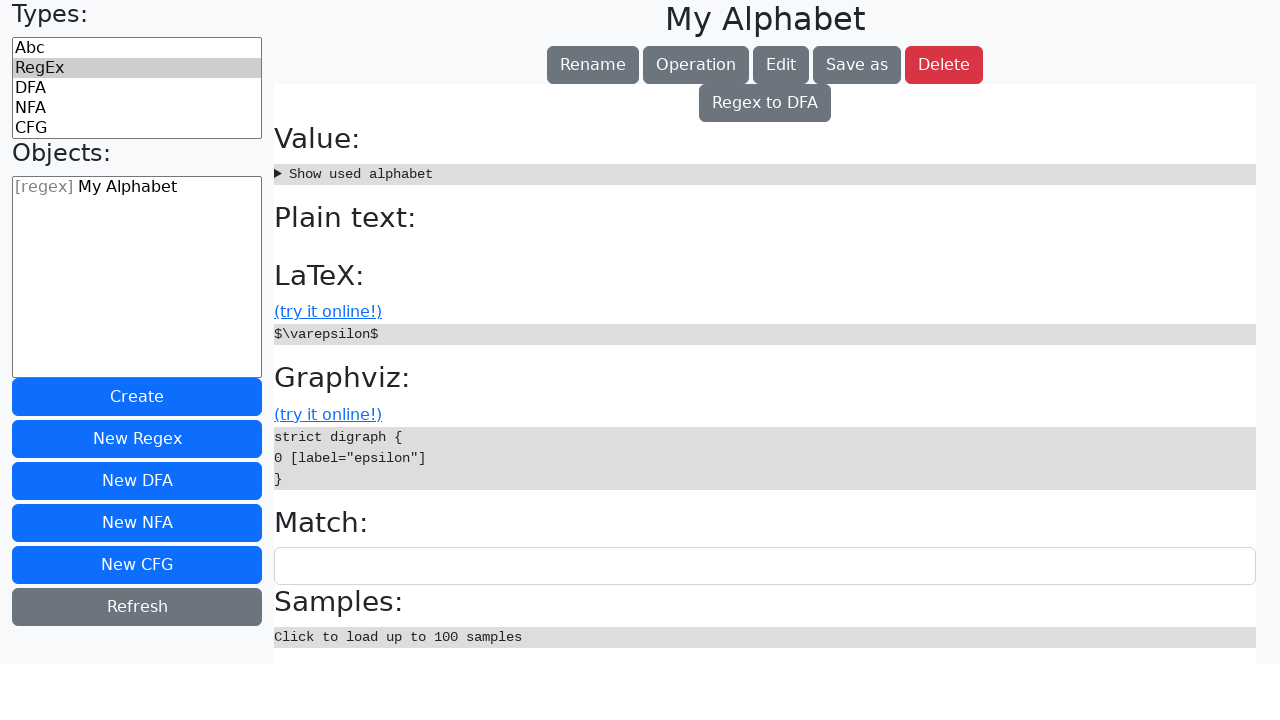

Accepted deletion confirmation alert
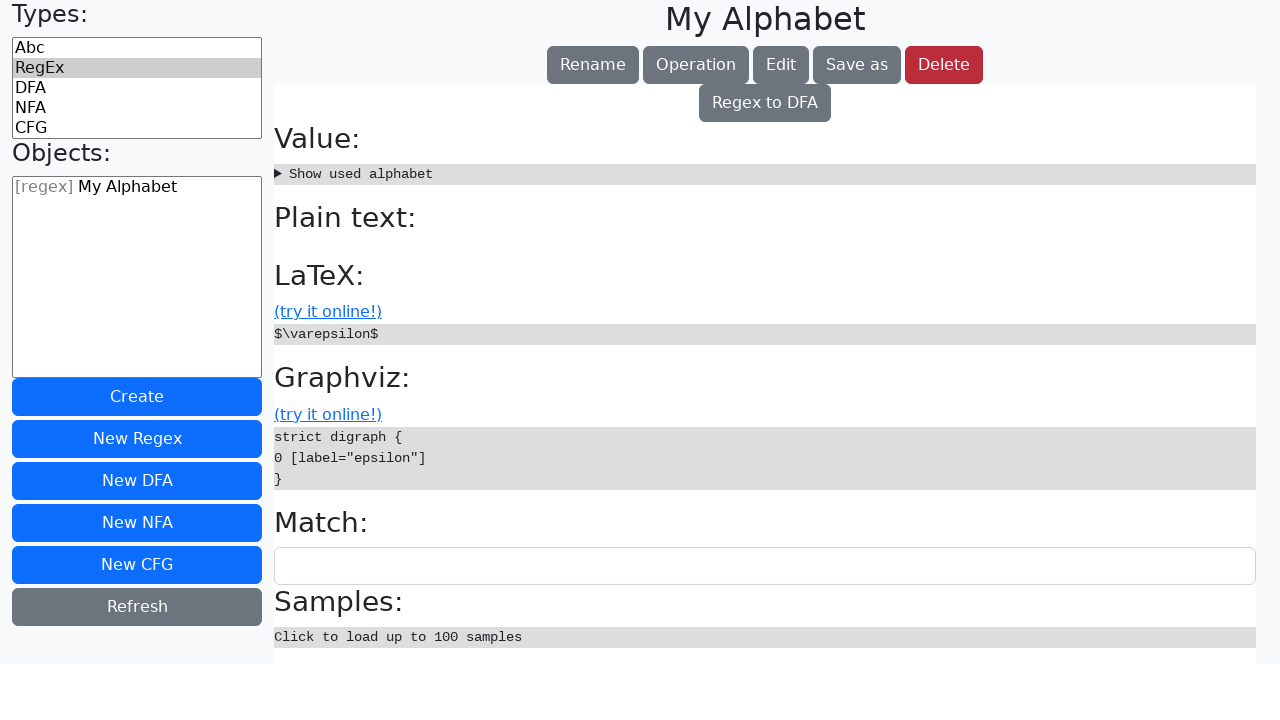

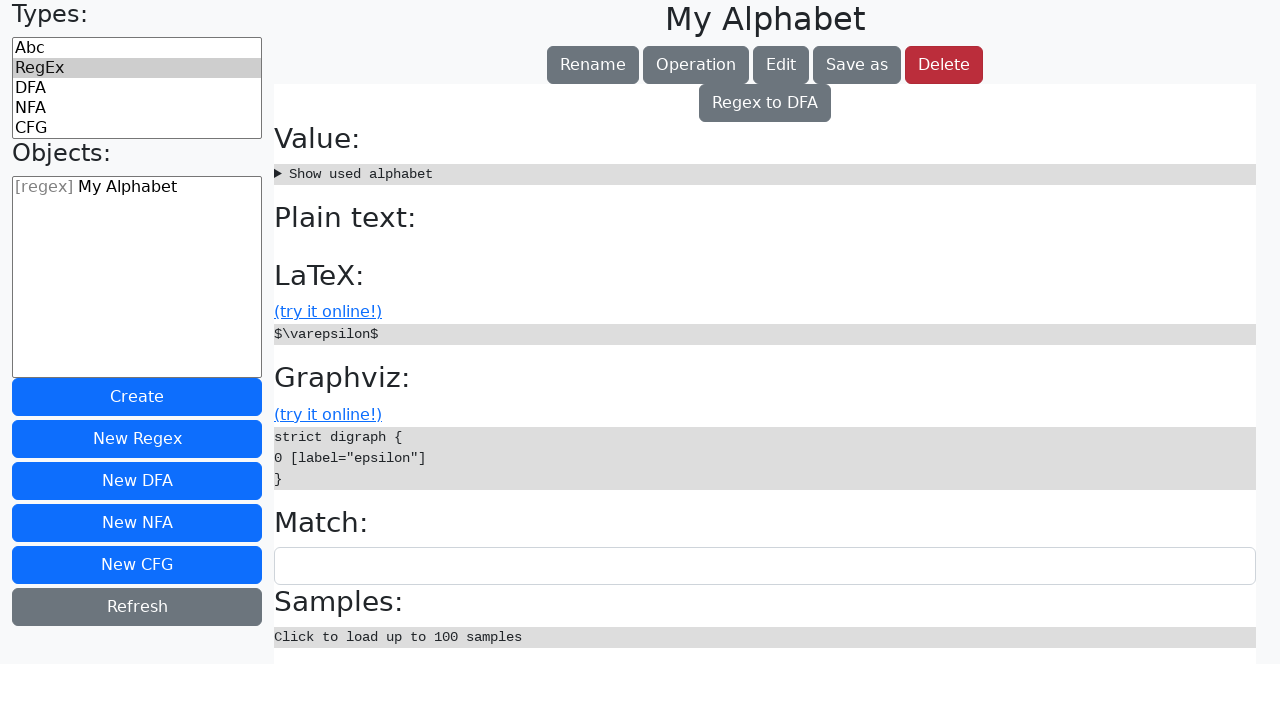